Tests a practice form by checking a checkbox, selecting radio button and dropdown options, filling a password field, submitting the form, then navigating to the shop and adding a product to cart.

Starting URL: https://rahulshettyacademy.com/angularpractice/

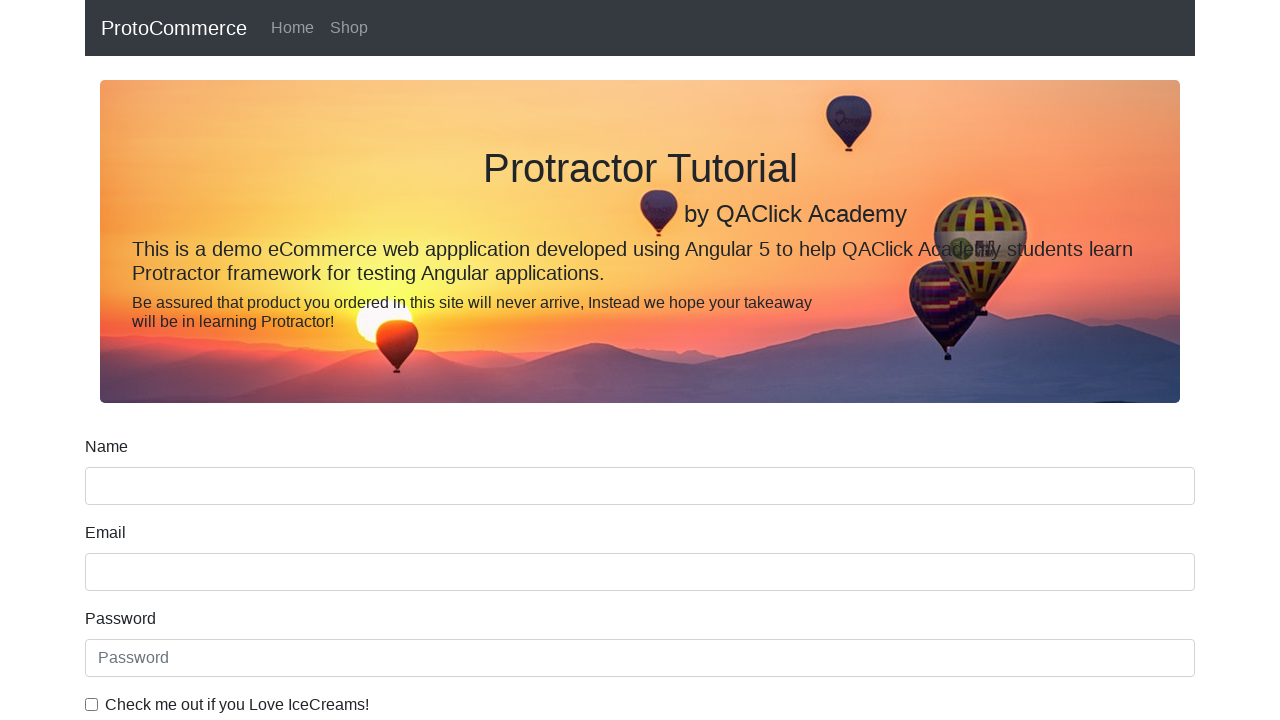

Checked the ice cream checkbox at (92, 704) on internal:label="Check me out if you Love IceCreams!"i
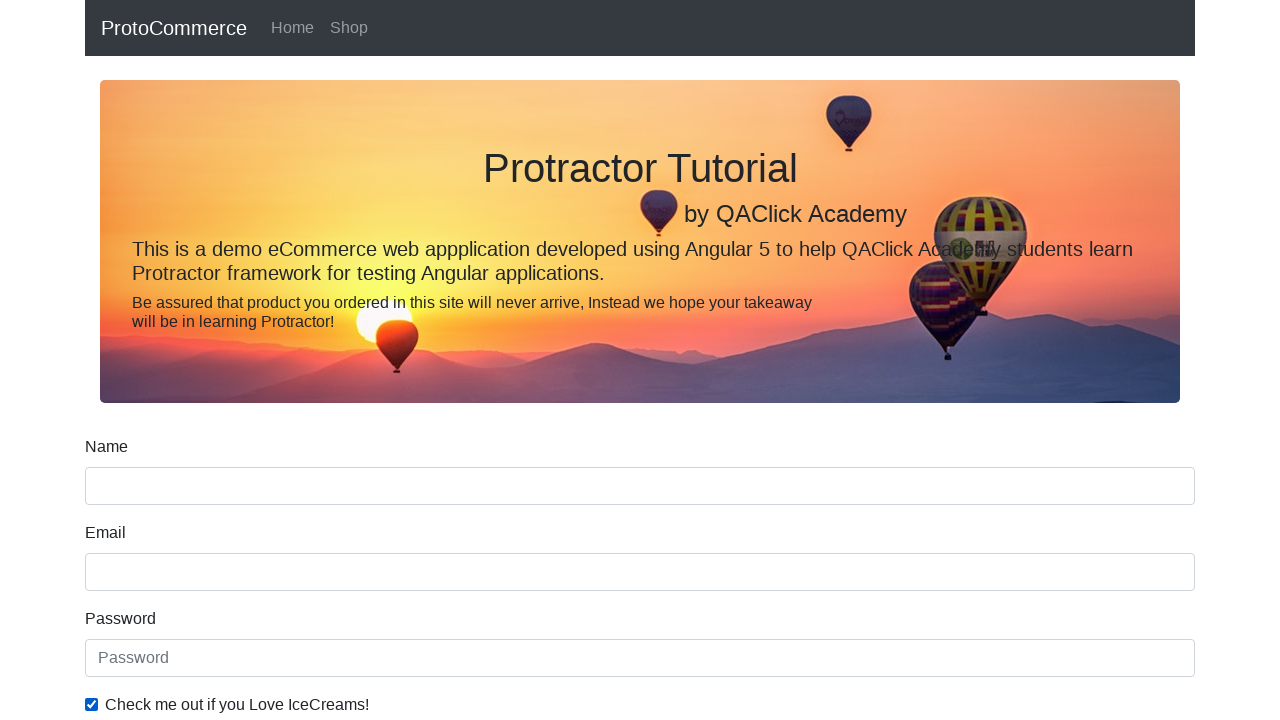

Selected 'Employed' radio button at (326, 360) on internal:label="Employed"i
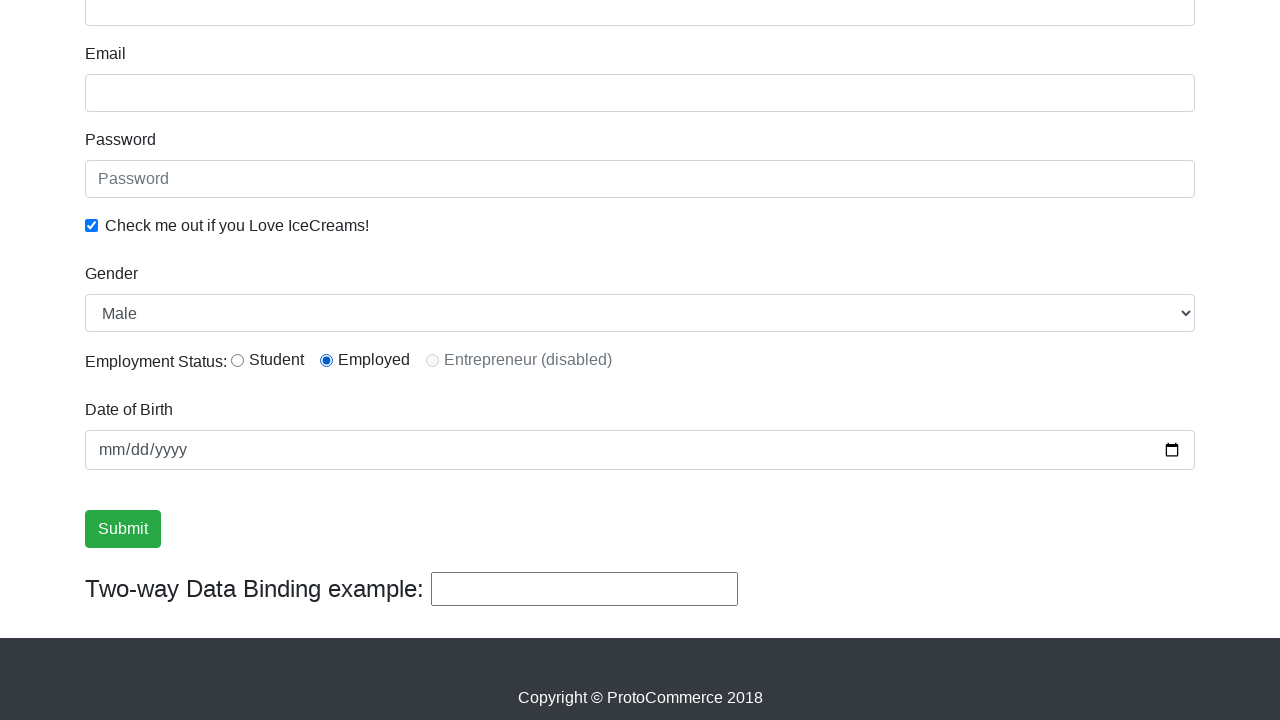

Selected 'Female' from Gender dropdown on internal:label="Gender"i
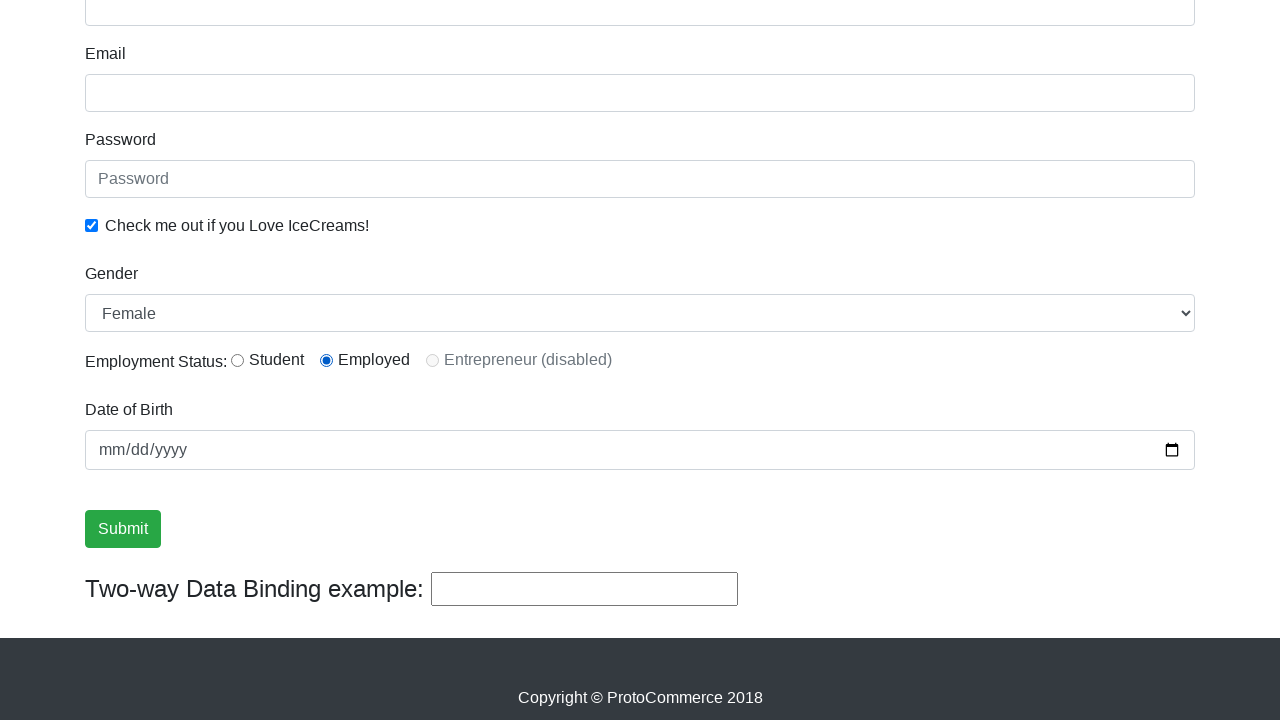

Filled password field with '123' on internal:attr=[placeholder="Password"i]
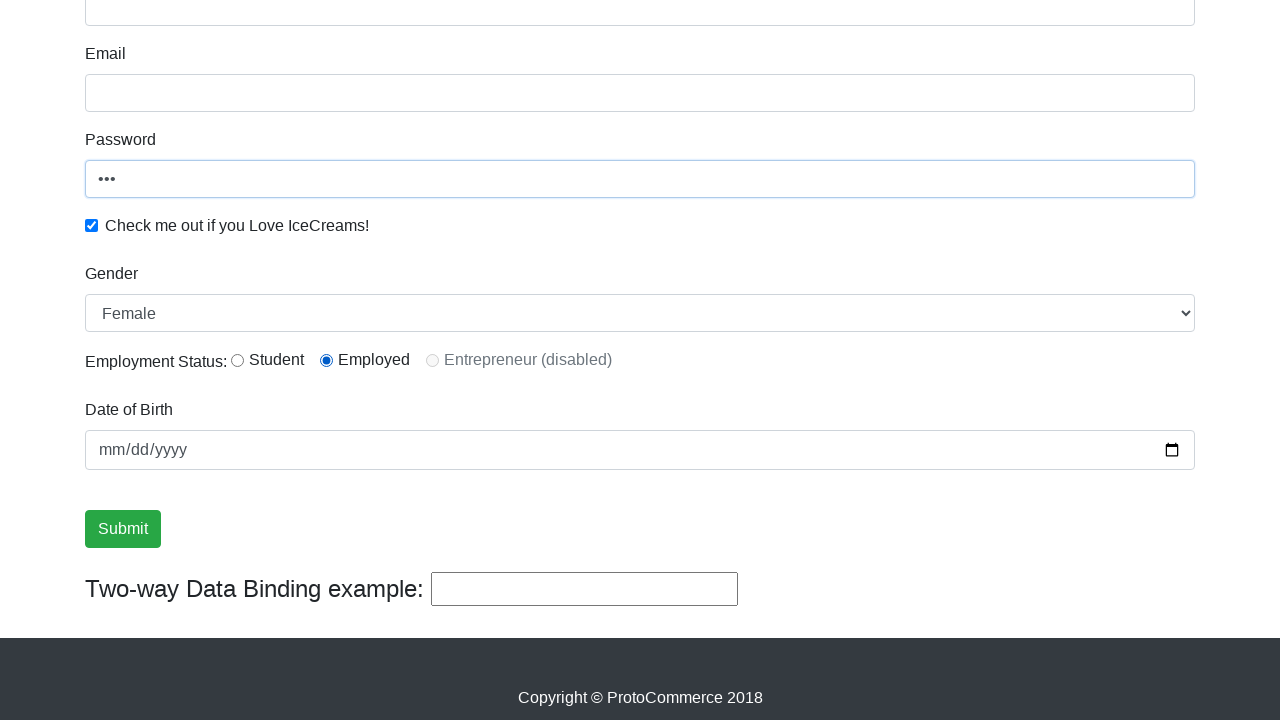

Clicked Submit button at (123, 529) on internal:role=button[name="Submit"i]
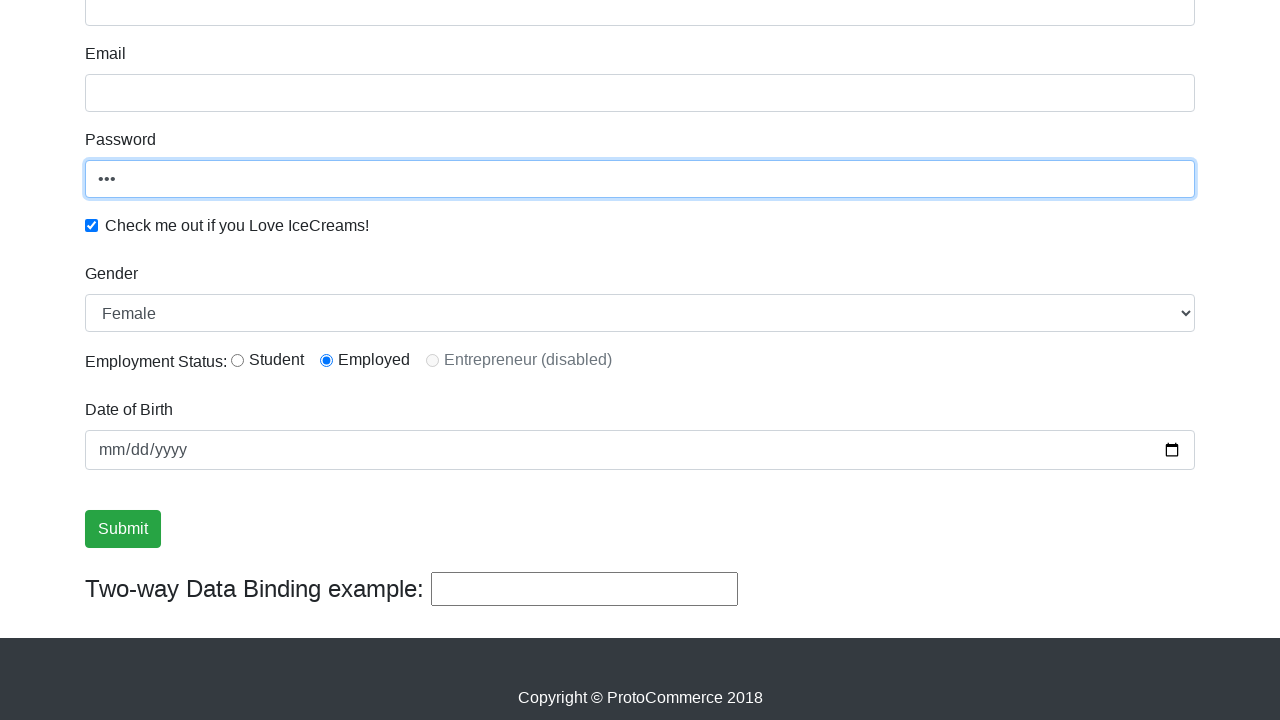

Verified success message is visible
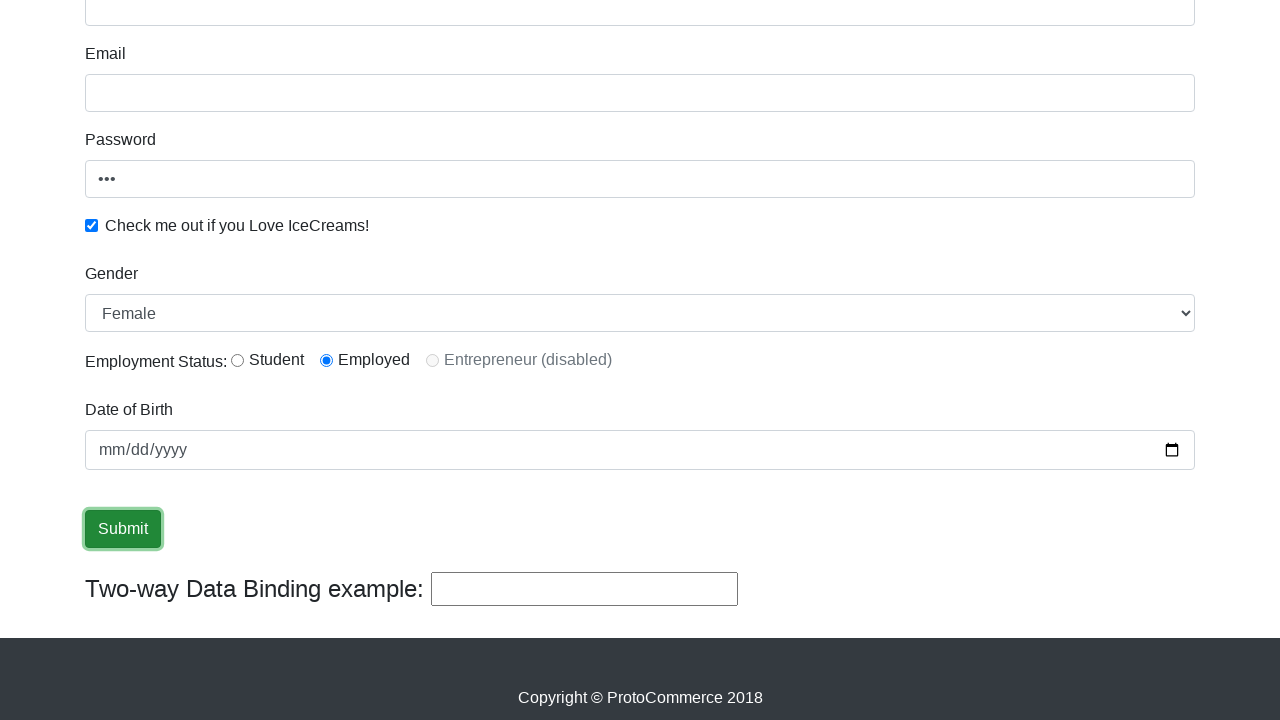

Clicked on Shop link to navigate to shop page at (349, 28) on internal:role=link[name="Shop"i]
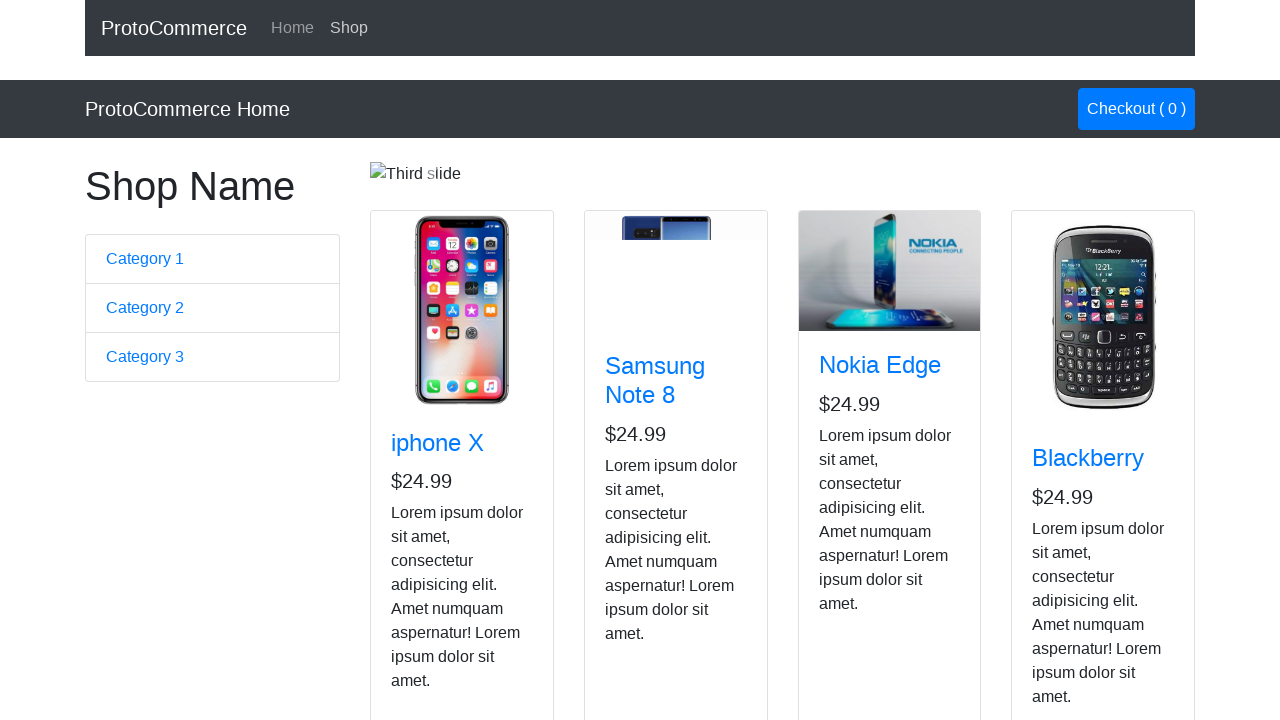

Clicked Add button on Blackberry product card at (1068, 528) on app-card >> internal:has-text="Blackberry"i >> internal:role=button
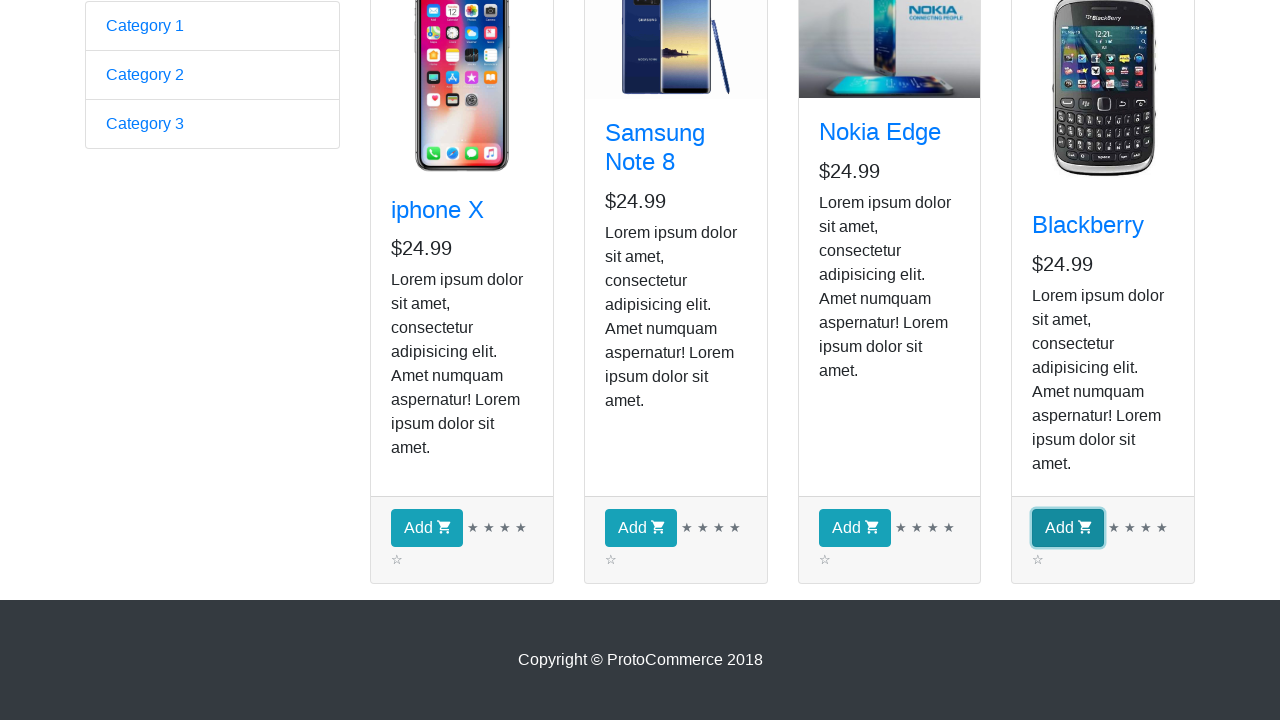

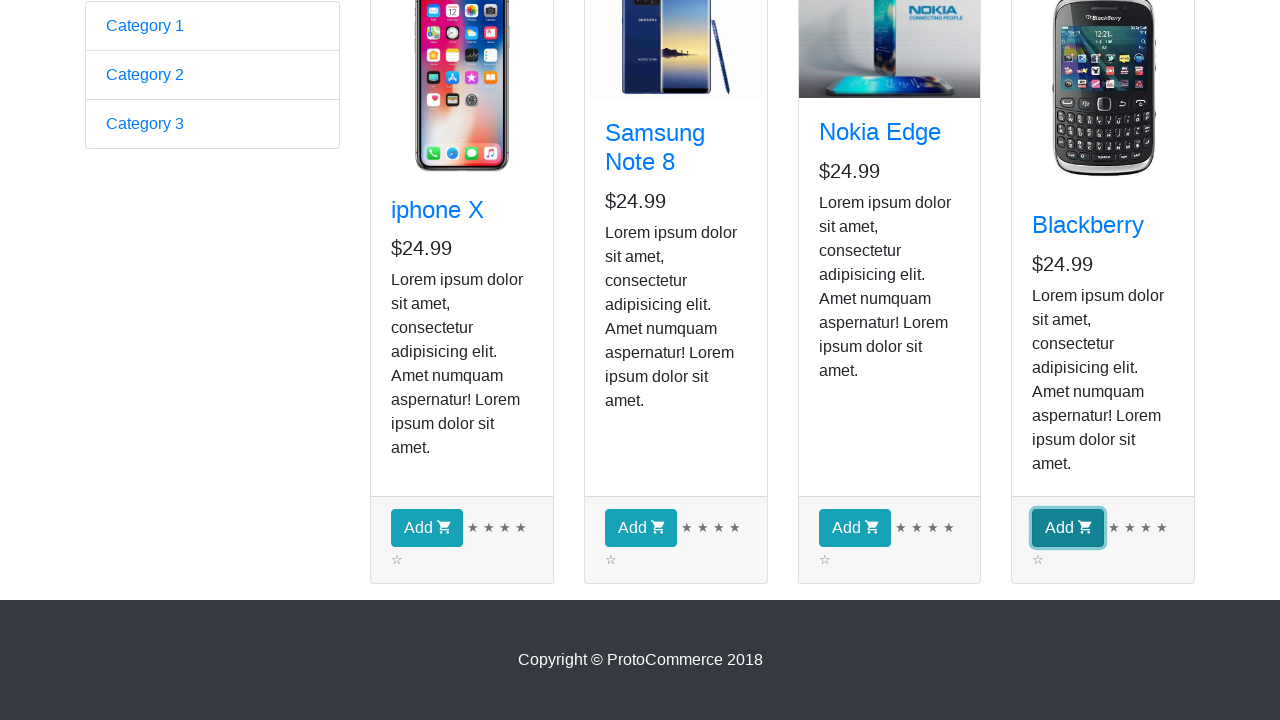